Navigates to a stock company page on Screener.in and clicks the 5-year chart button to display historical data, then waits for the chart to load.

Starting URL: https://www.screener.in/company/RELIANCE/

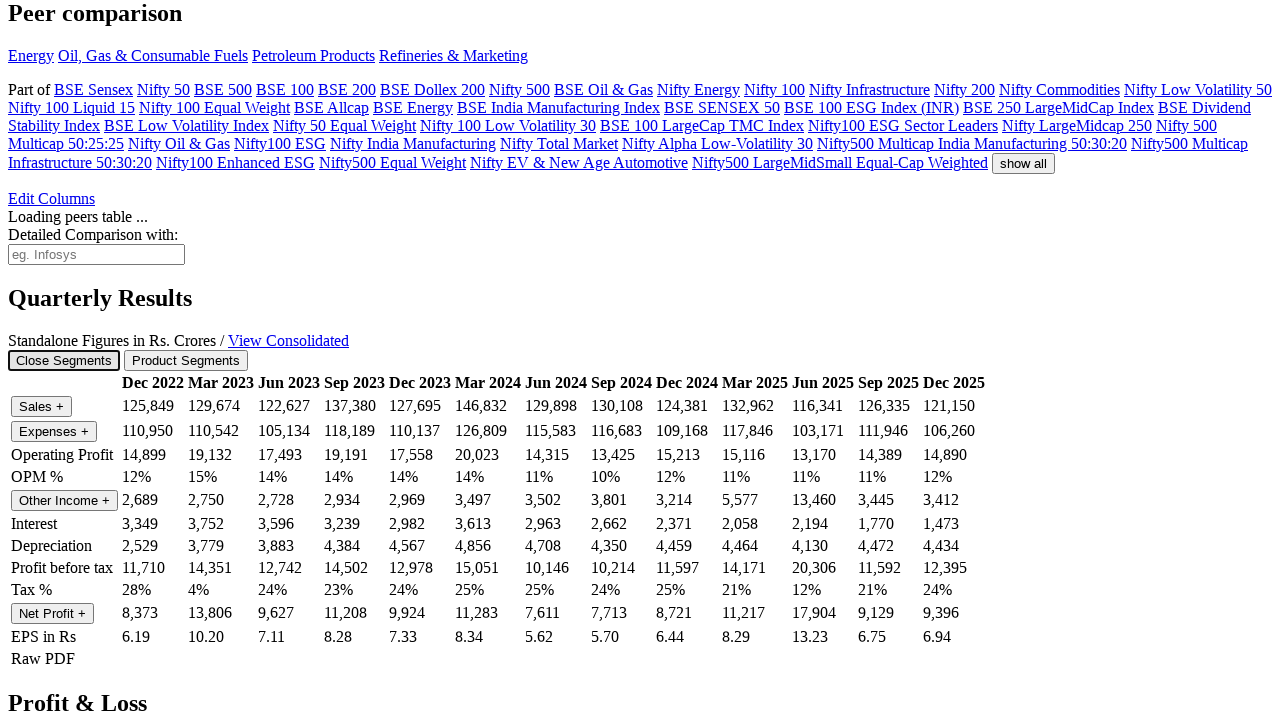

Waited for 5-year chart button to be available
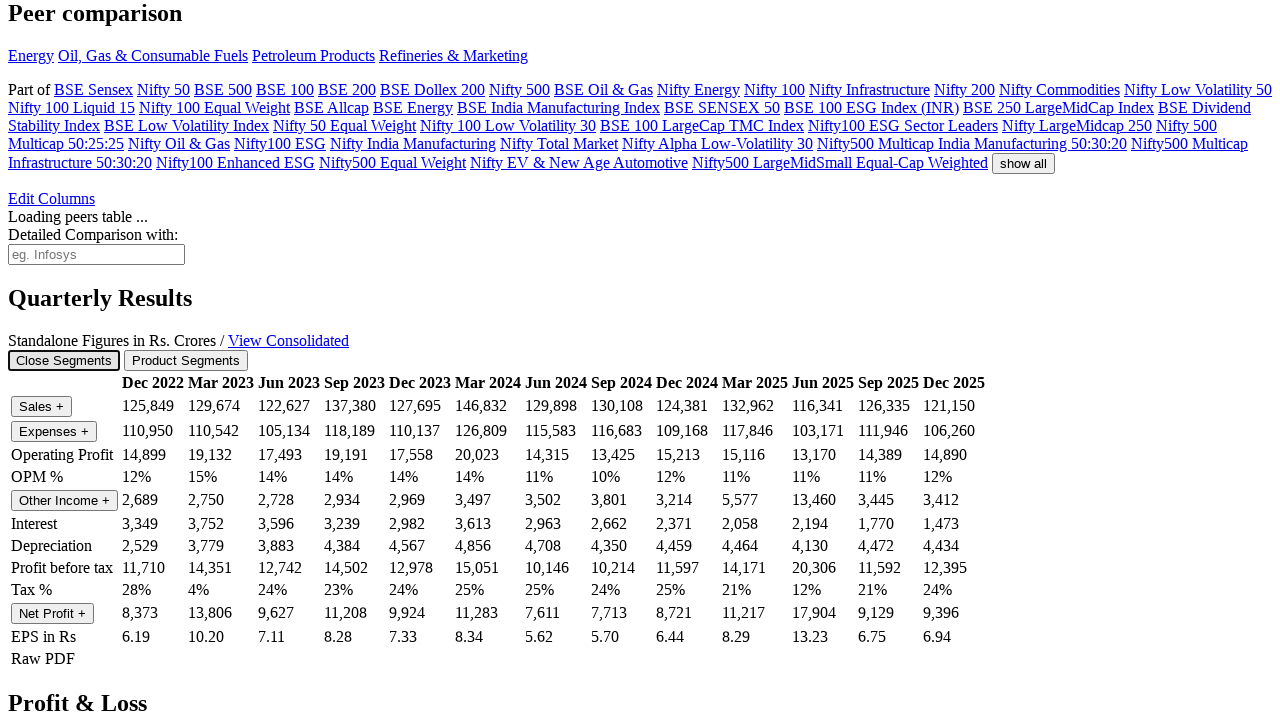

Clicked the 5-year chart button to display historical data at (182, 360) on button[value='1825']
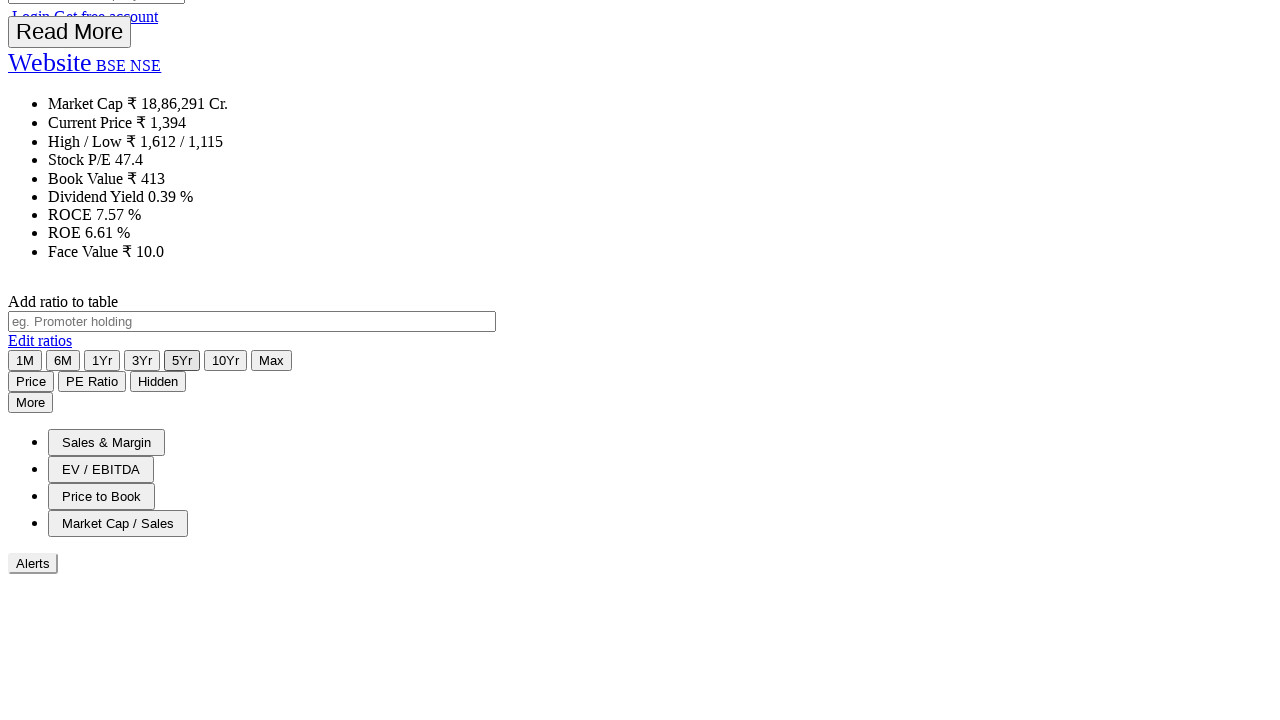

Waited for the chart to load and render
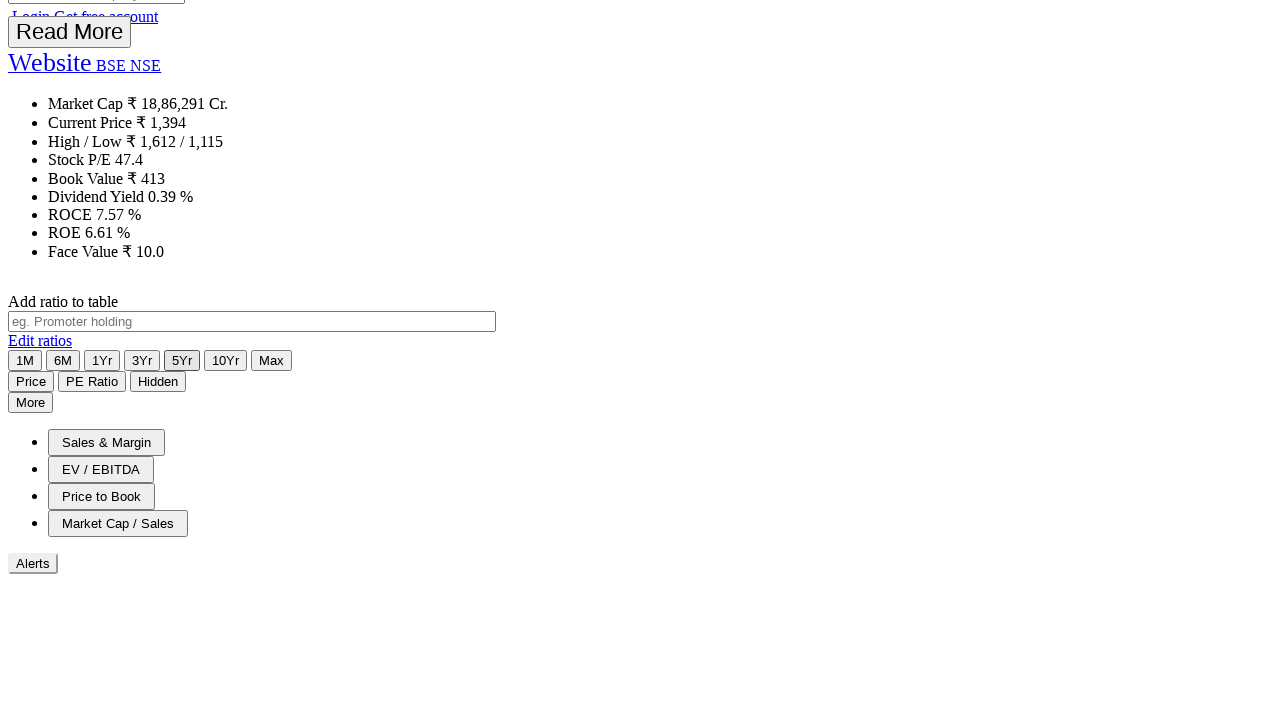

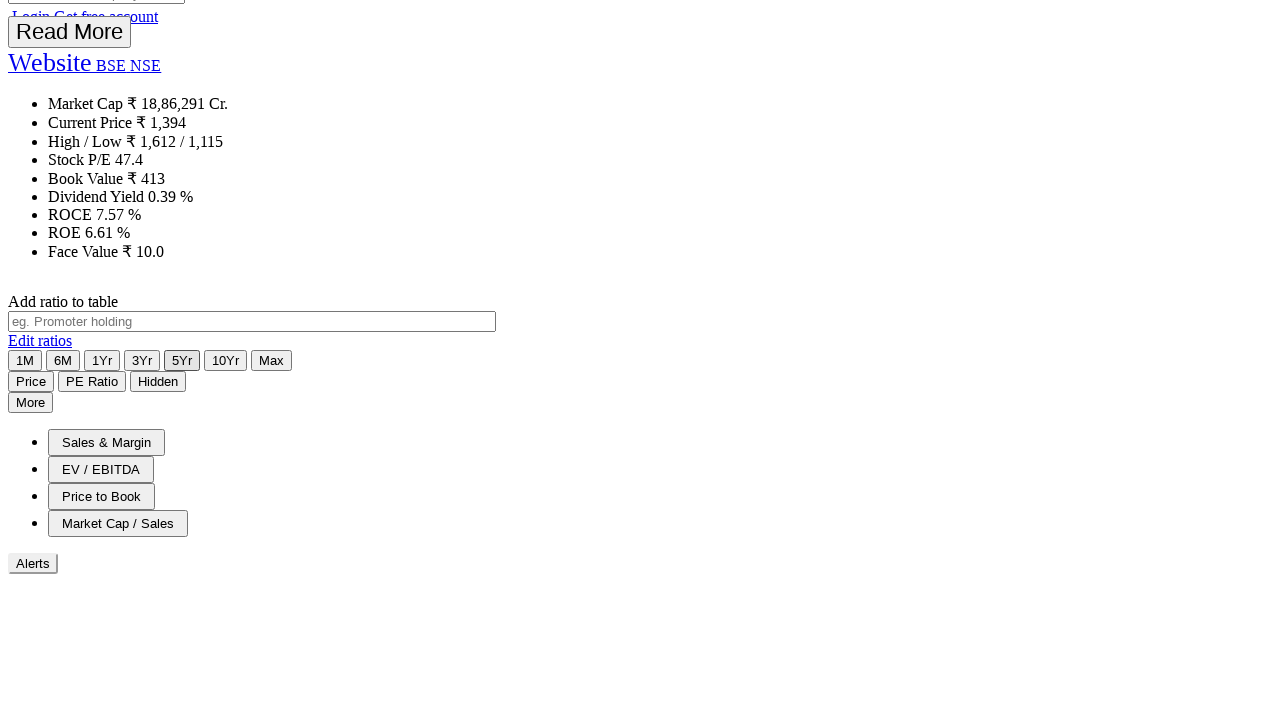